Tests static dropdown functionality by selecting options using different methods: by index, by visible text, and by value

Starting URL: https://omayo.blogspot.com/

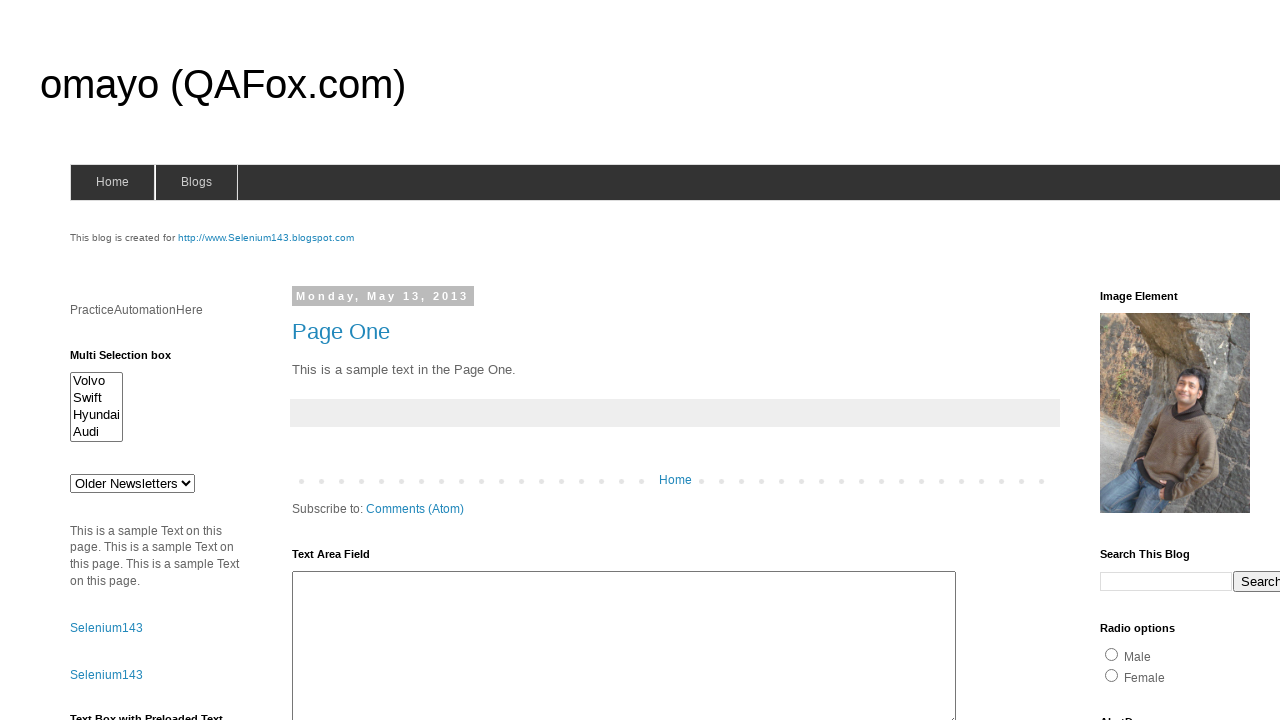

Selected dropdown option by index 2 (3rd option) on #drop1
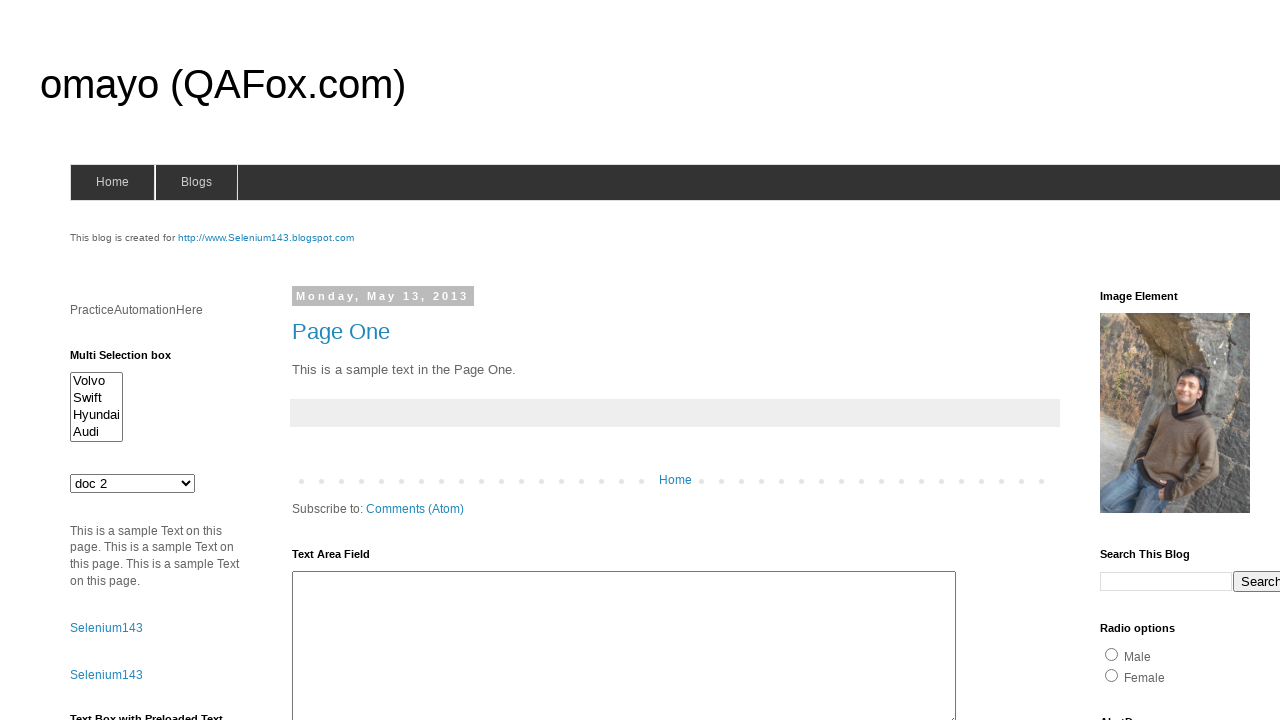

Selected dropdown option by visible text 'doc 3' on #drop1
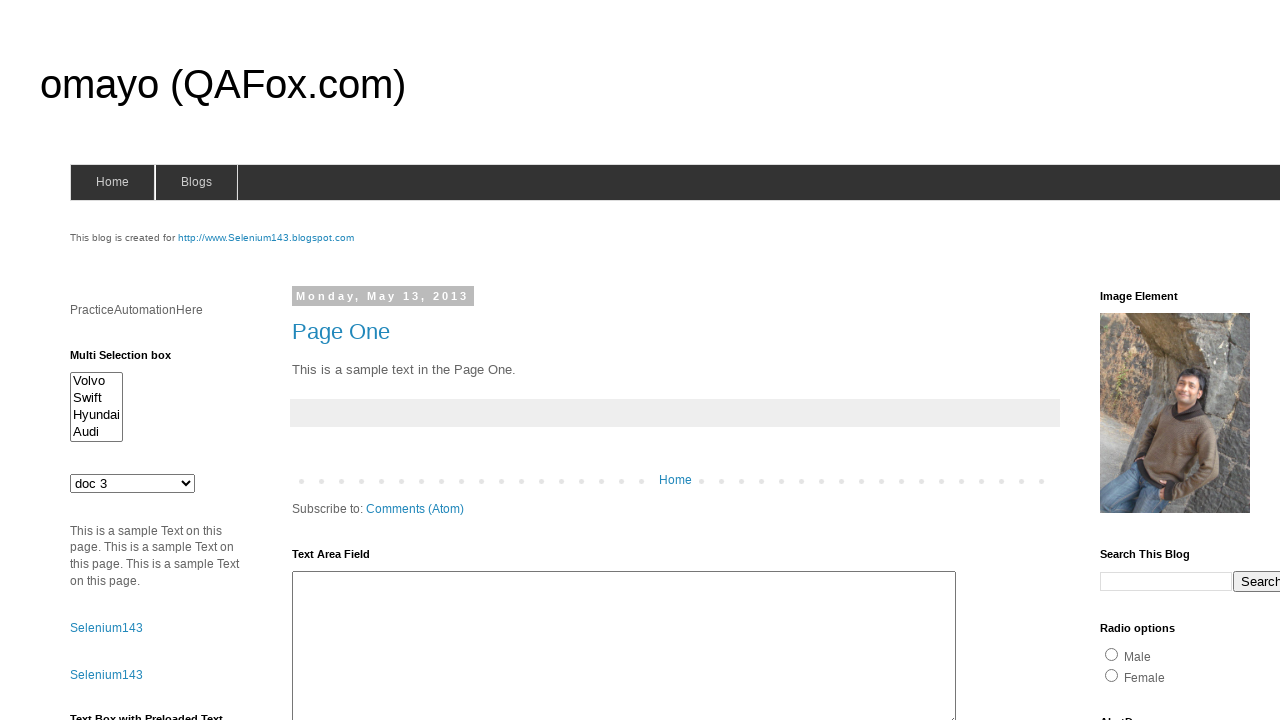

Selected dropdown option by value 'mno' on #drop1
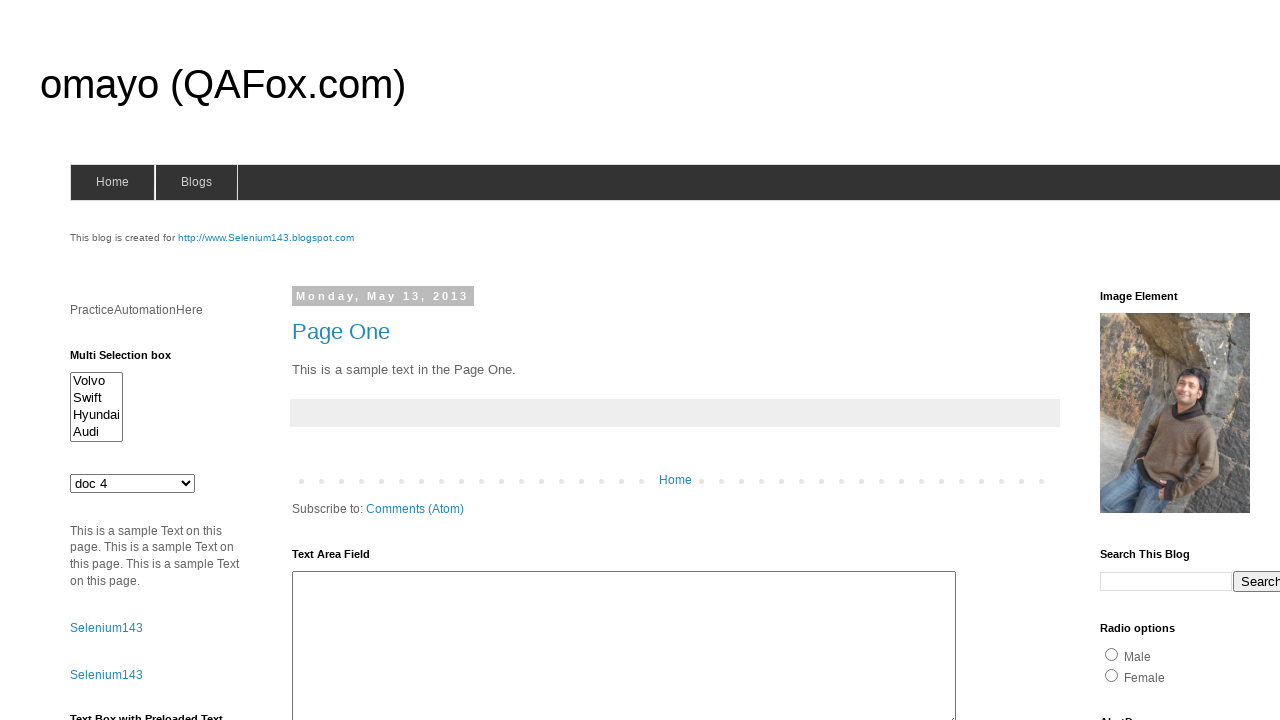

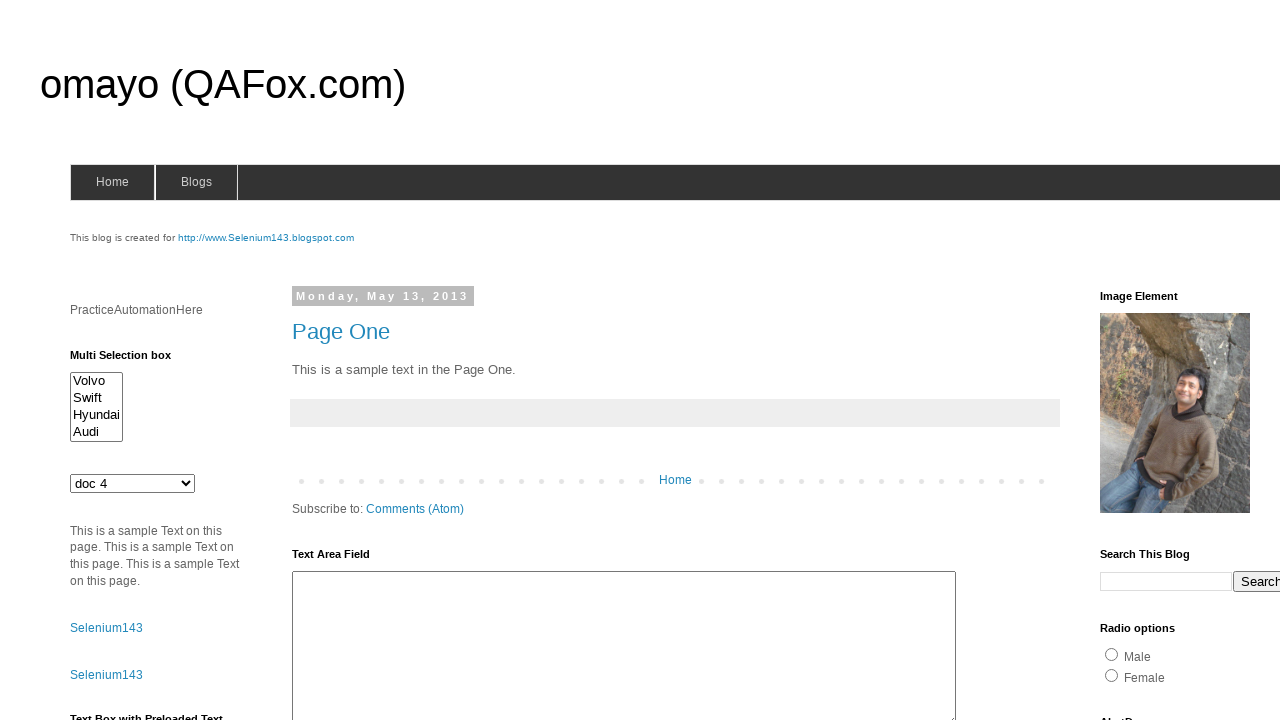